Tests drag and drop functionality by dragging a draggable element and dropping it onto a droppable target area

Starting URL: https://jumafernandez.github.io/soco-web_scraping/data/encuentro-03/drag-and-drop.html

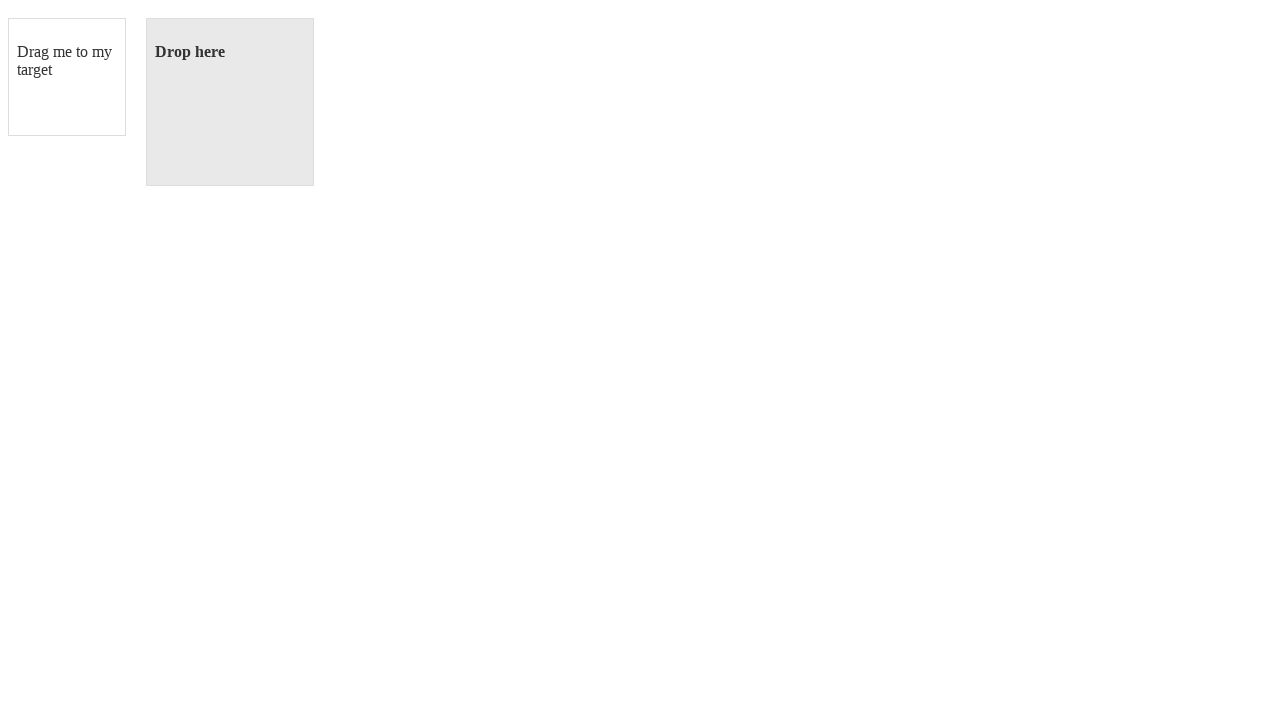

Draggable element (#draggable) is visible
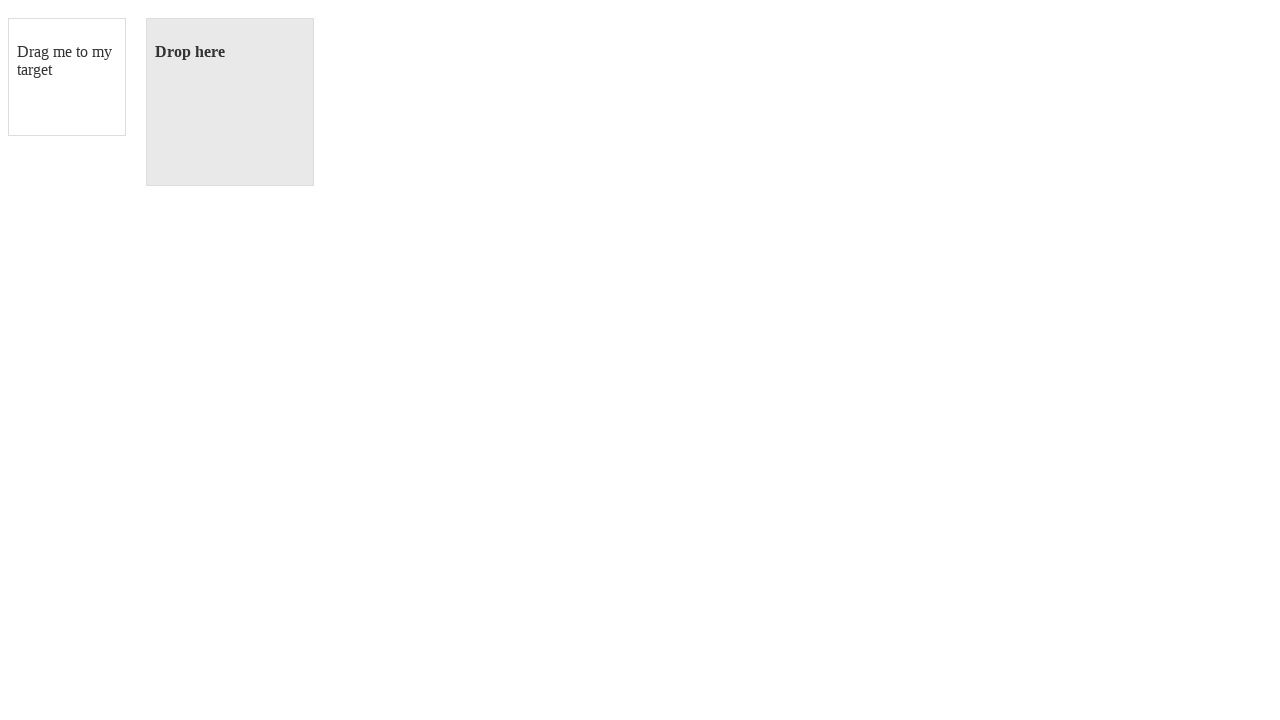

Droppable target element (#droppable) is visible
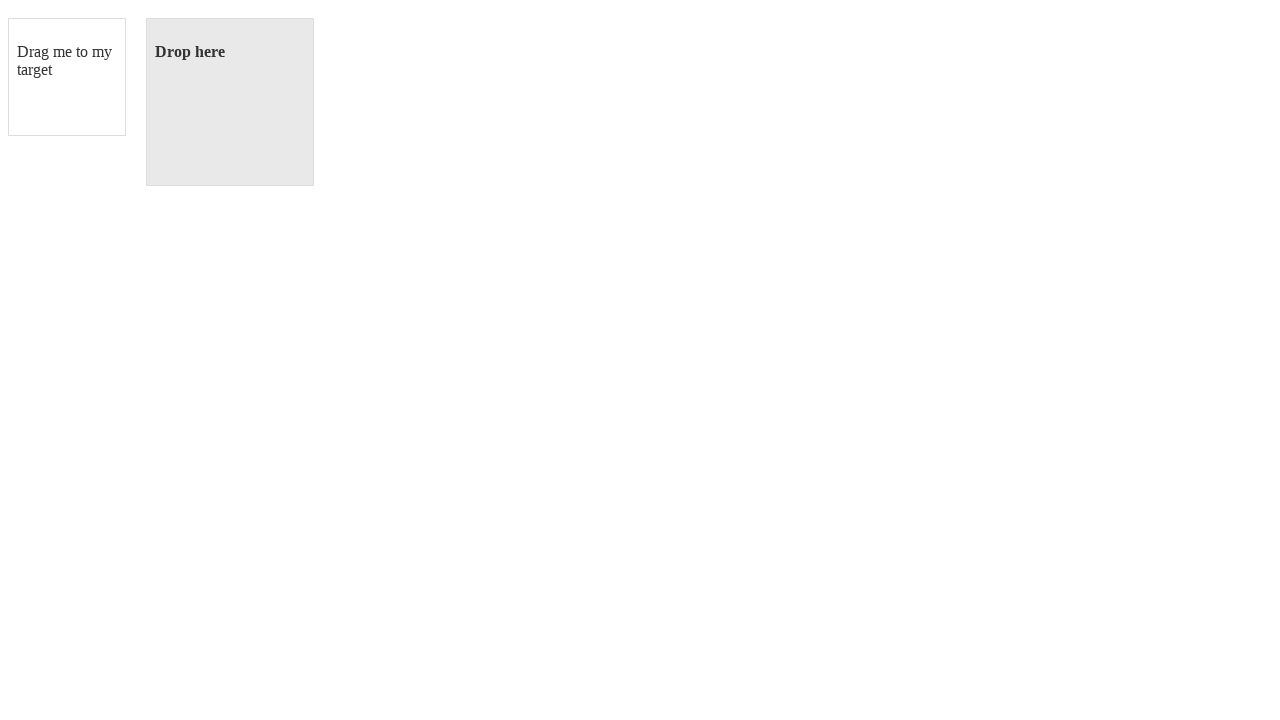

Dragged #draggable element and dropped it onto #droppable target at (230, 102)
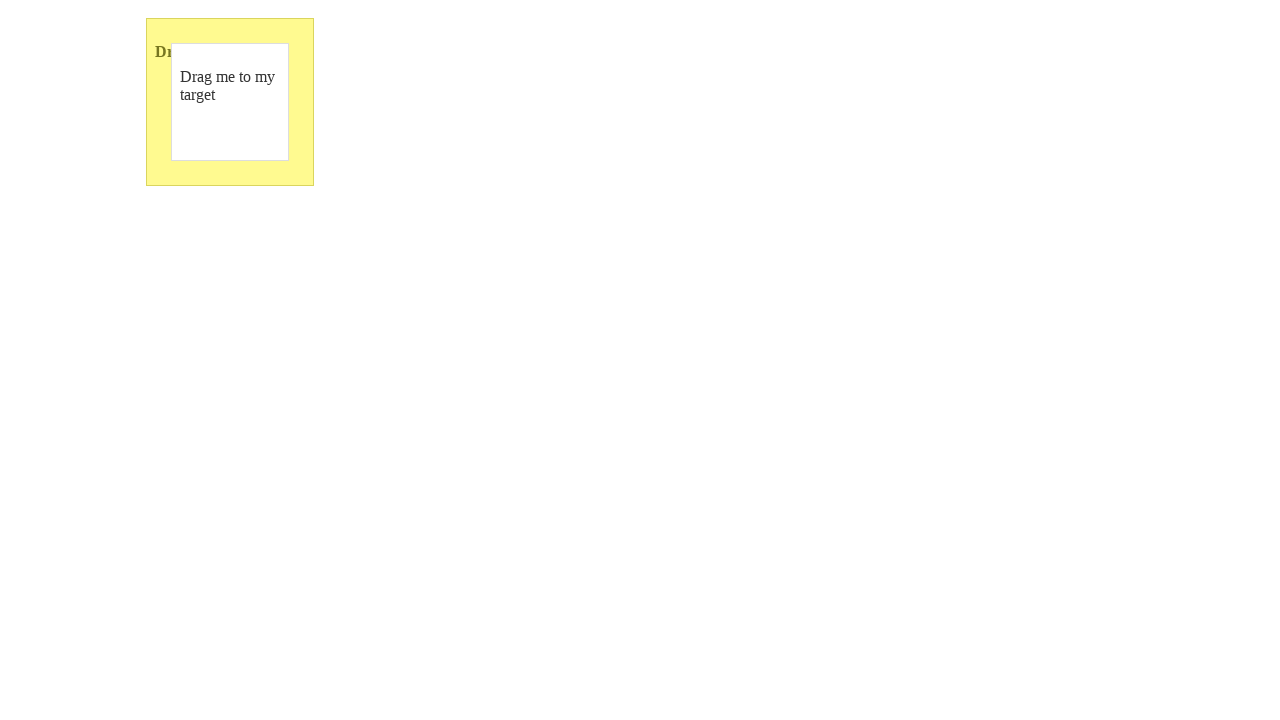

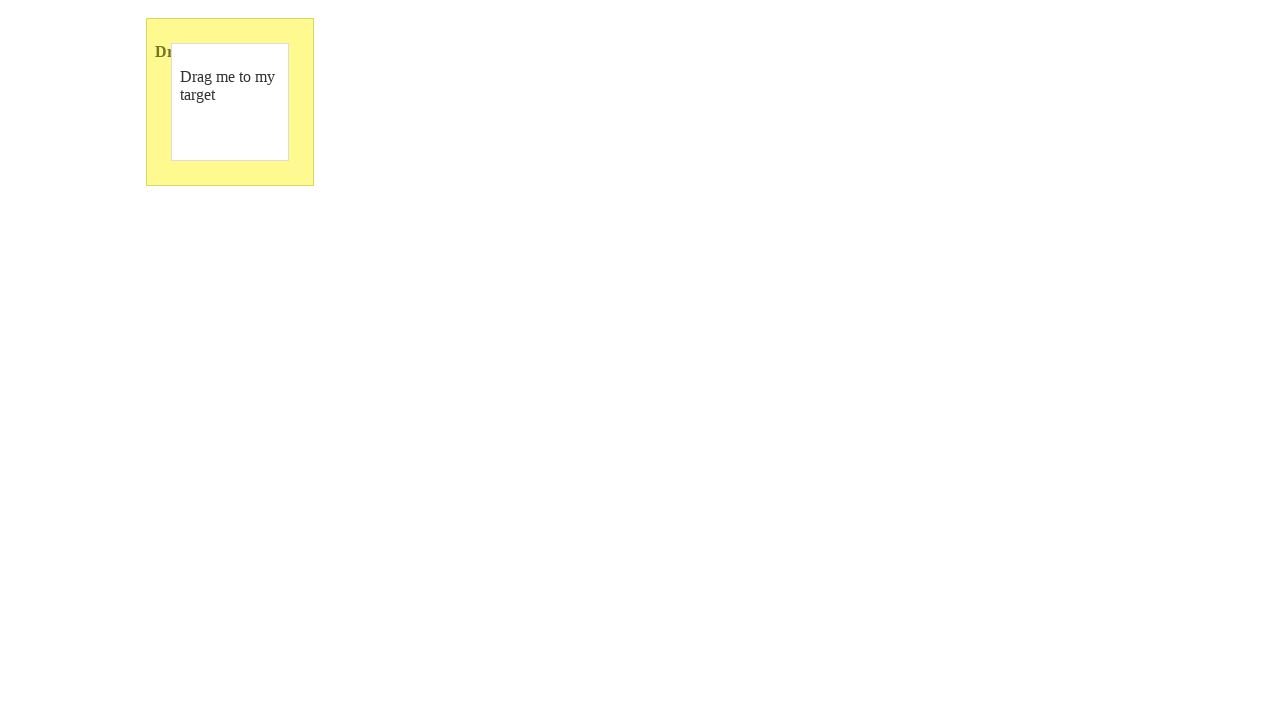